Navigates to Steam's specials page, waits for content to fully load, scrolls to trigger lazy-loading content, and verifies the page loads correctly.

Starting URL: https://store.steampowered.com/specials

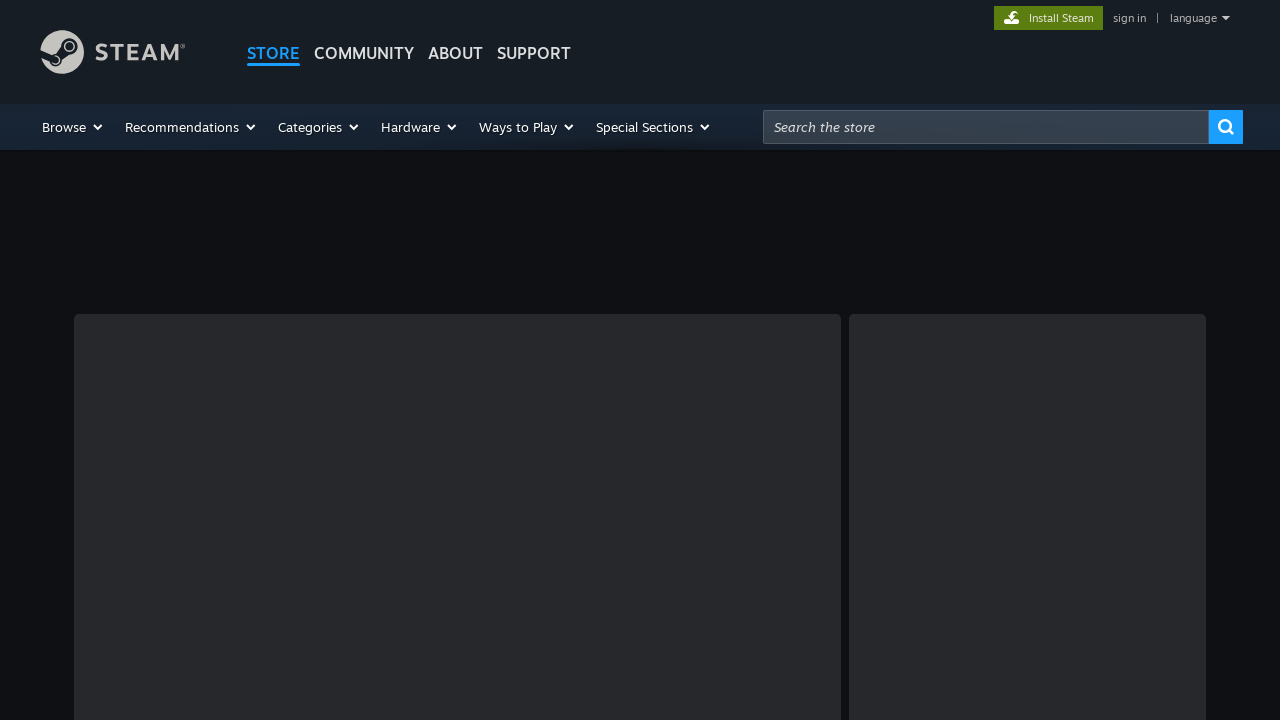

Waited for network idle state on Steam specials page
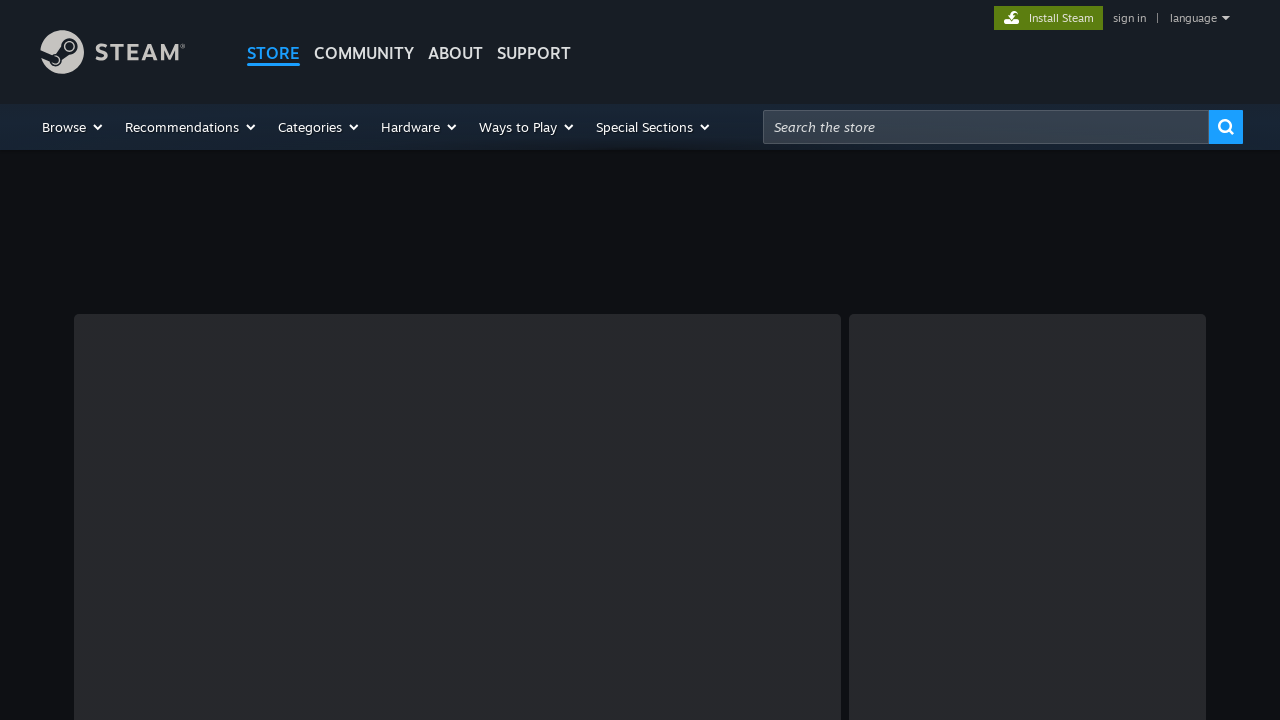

Scrolled to bottom of page to trigger lazy-loading content
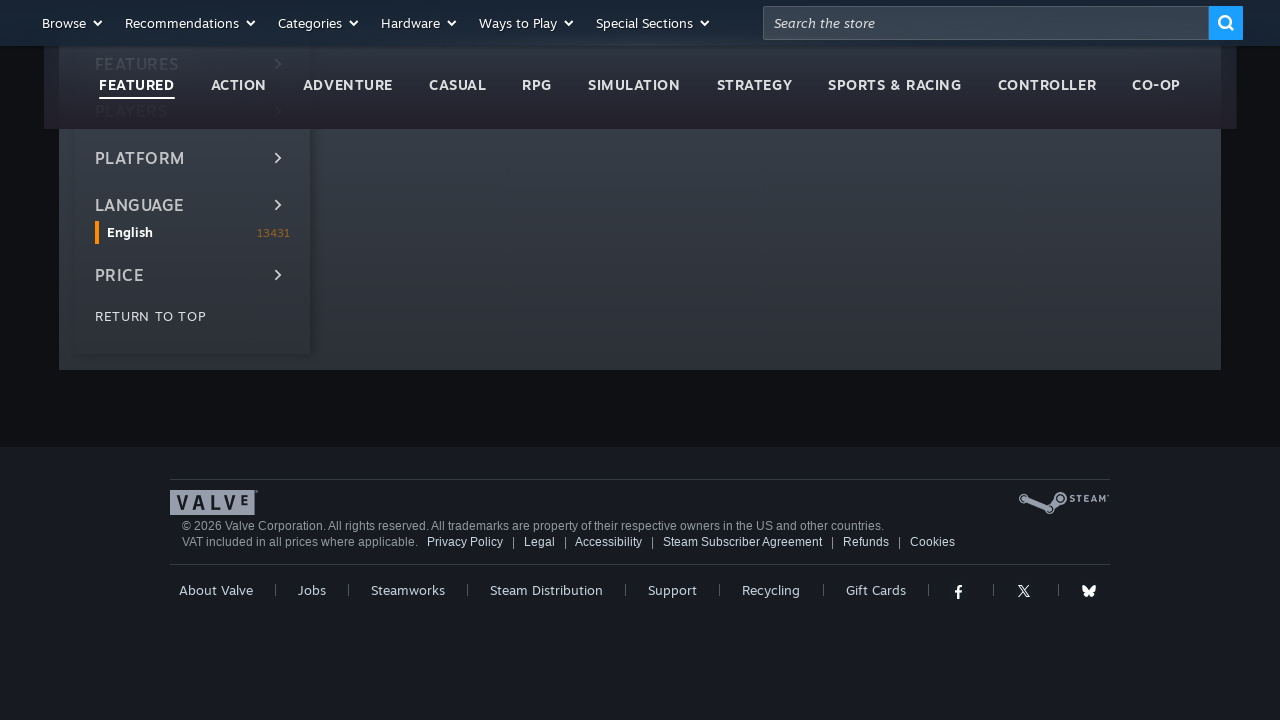

Waited for DOM content to fully load after scroll
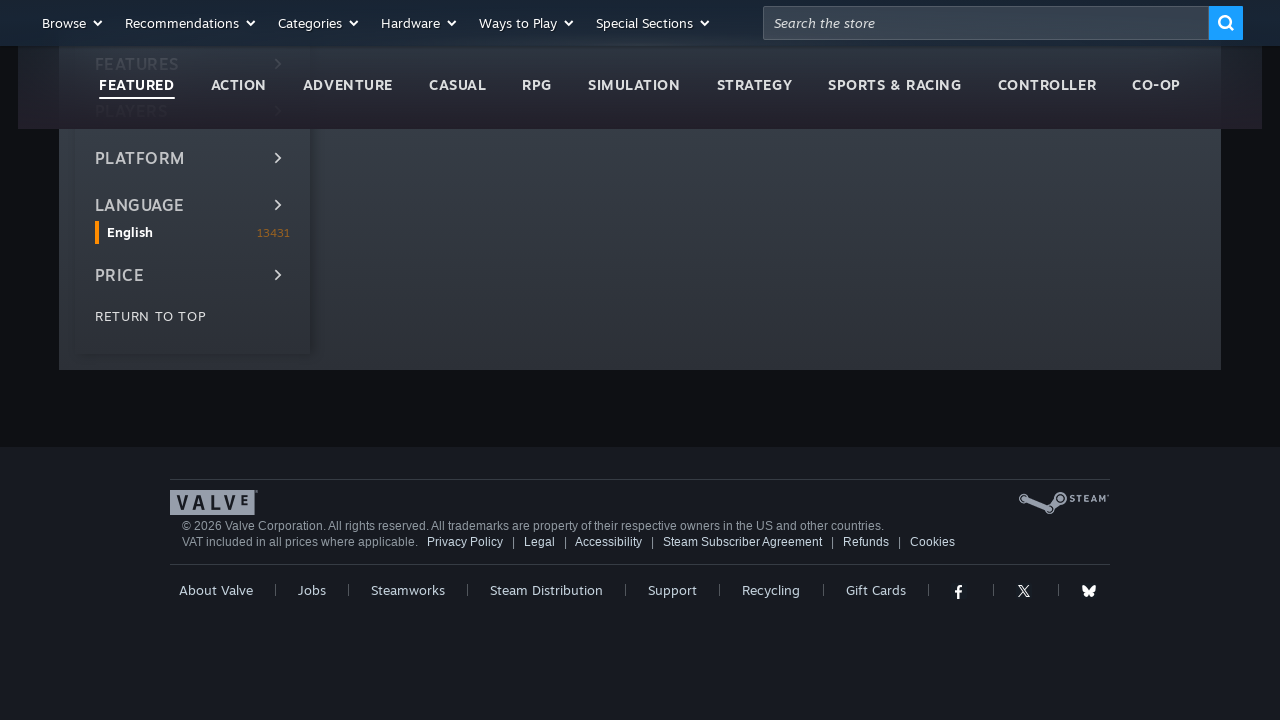

Special offers content section loaded and visible
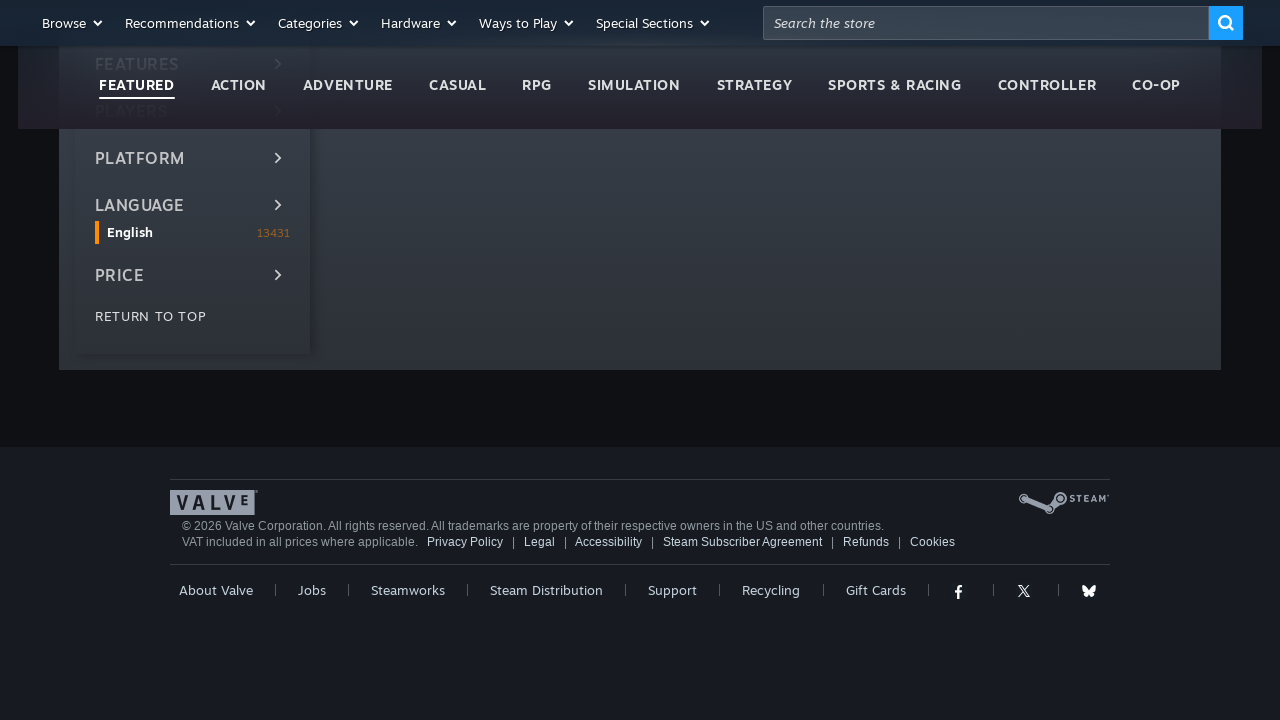

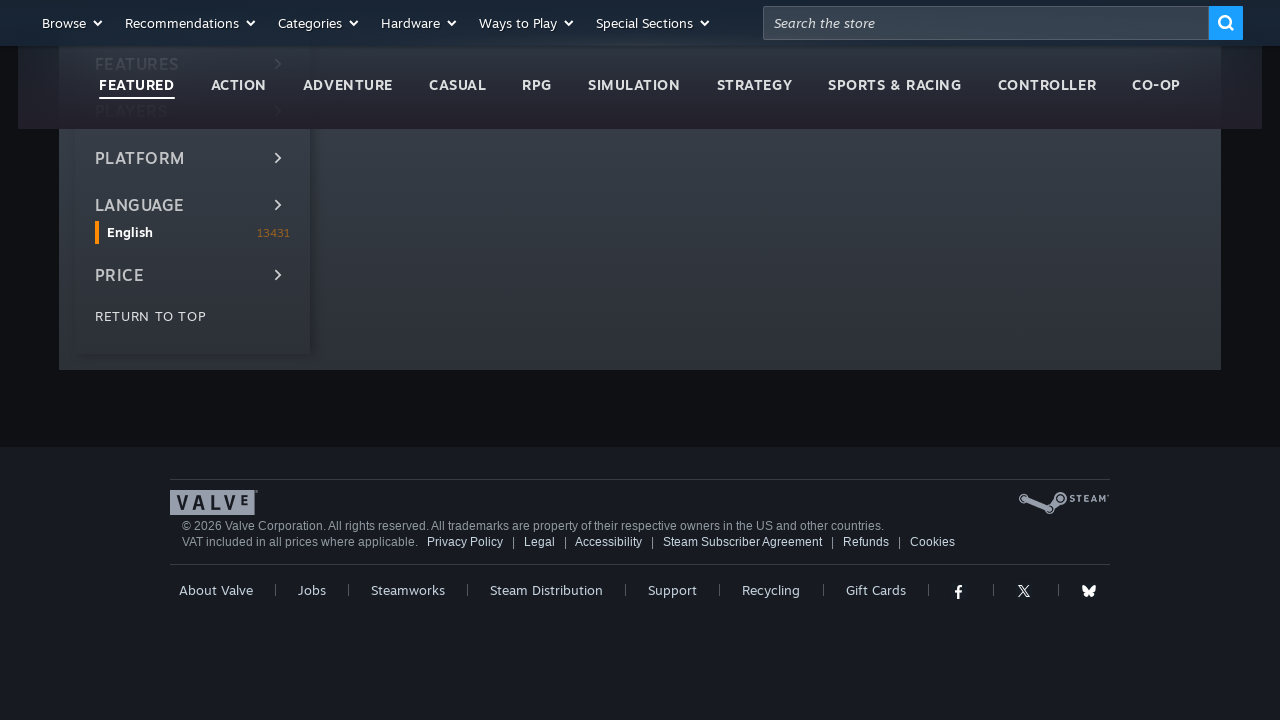